Tests that clicking the dynamic link opens a new window that navigates to the DemoQA homepage

Starting URL: https://demoqa.com/links

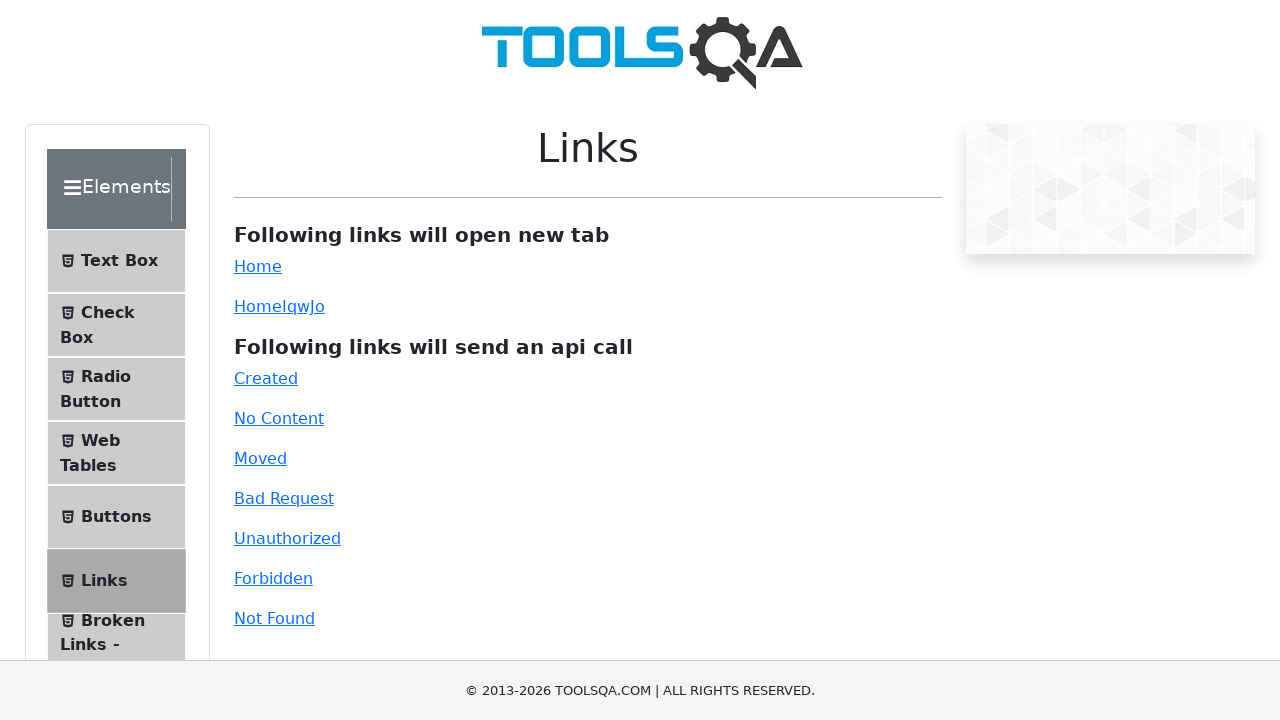

Clicked the dynamic link and opened a new window at (258, 306) on #dynamicLink
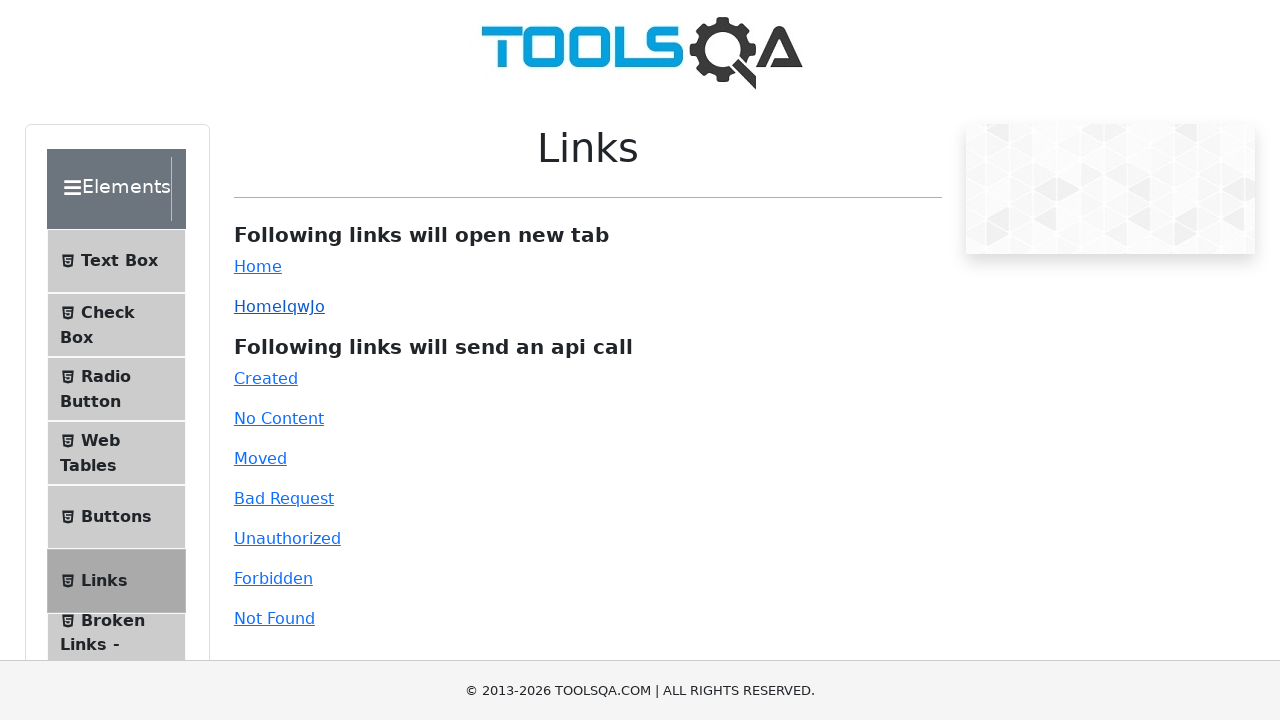

Retrieved the new page object from context
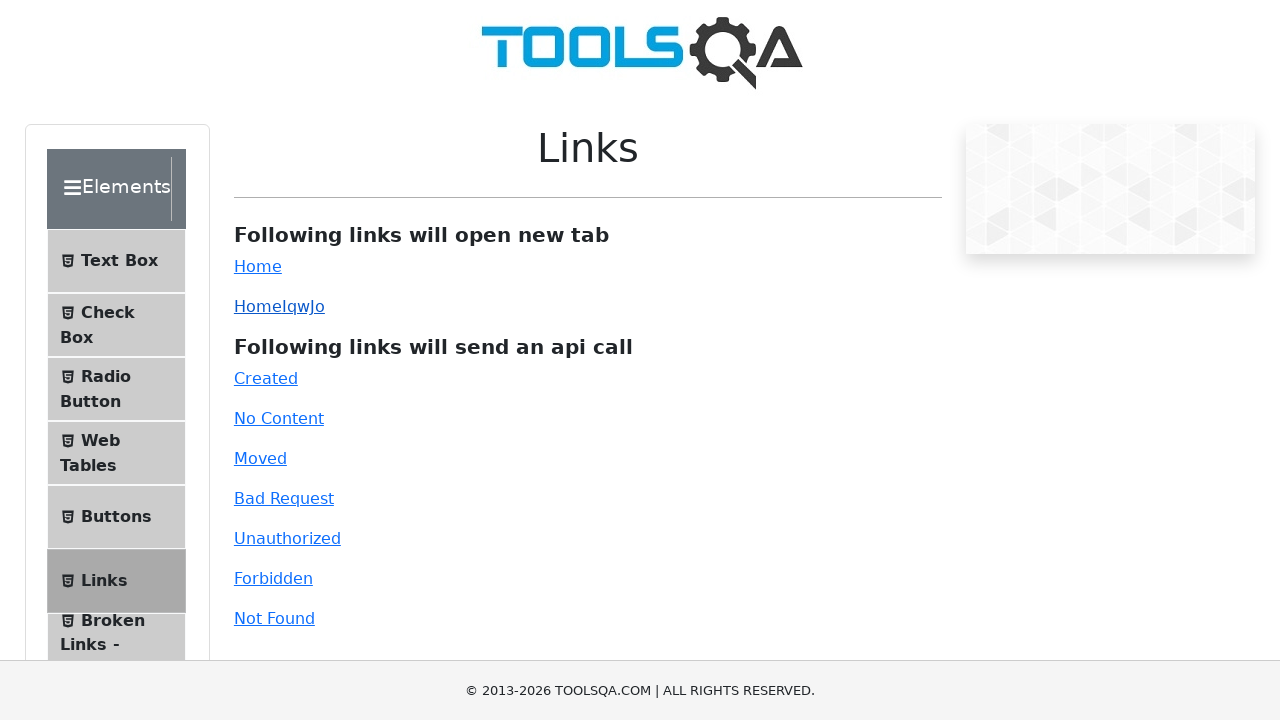

Waited for new page to fully load
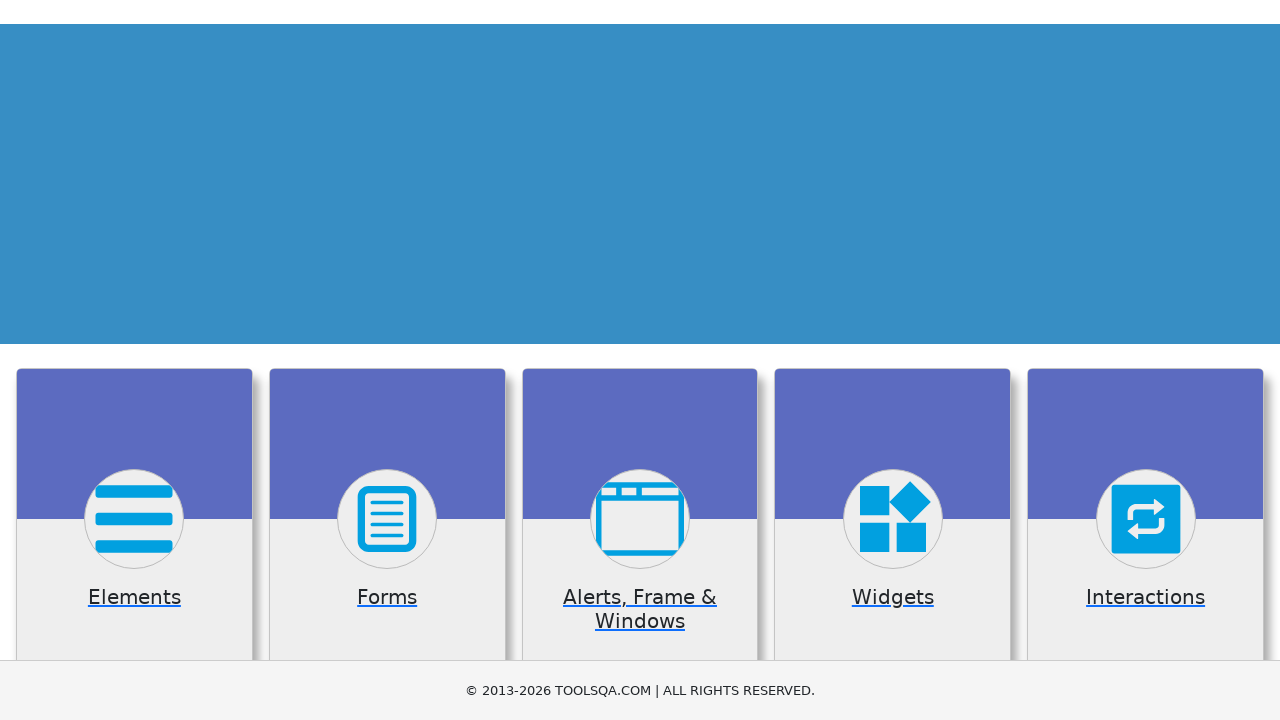

Verified new page navigated to DemoQA homepage (https://demoqa.com/)
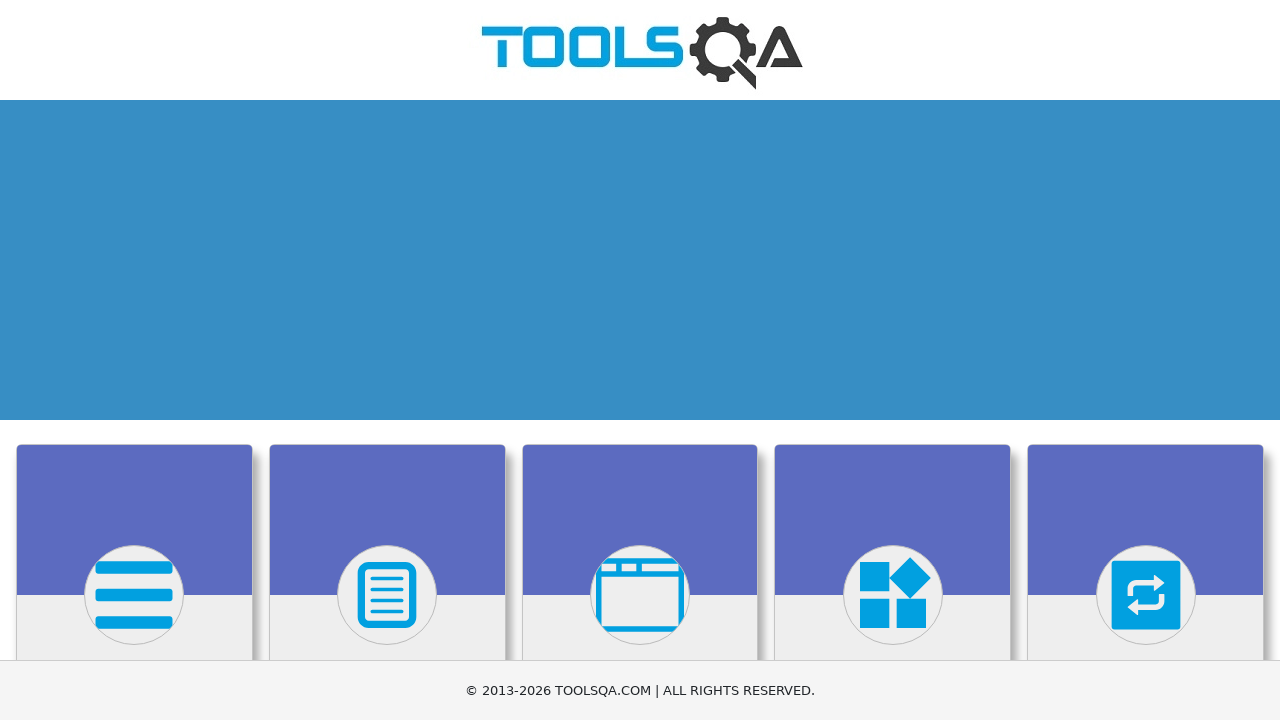

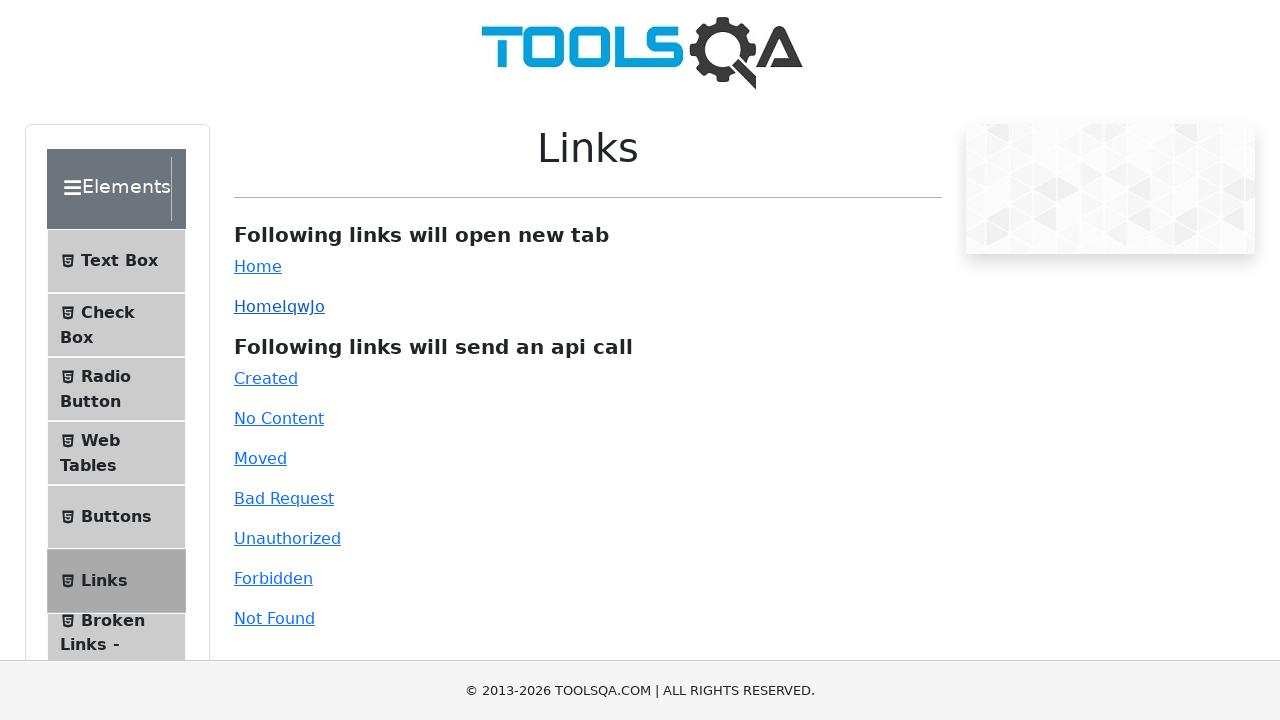